Tests hover functionality by moving the mouse over an avatar and verifying that the caption/additional user information becomes visible.

Starting URL: http://the-internet.herokuapp.com/hovers

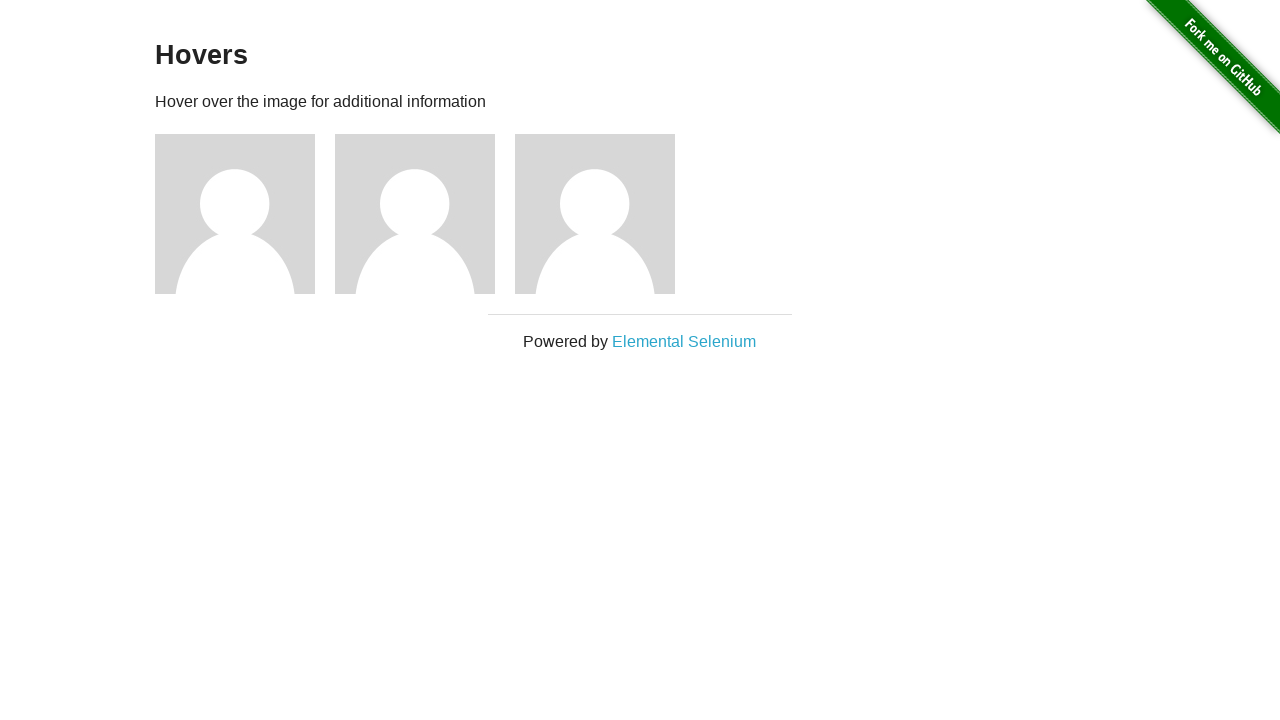

Navigated to hovers page
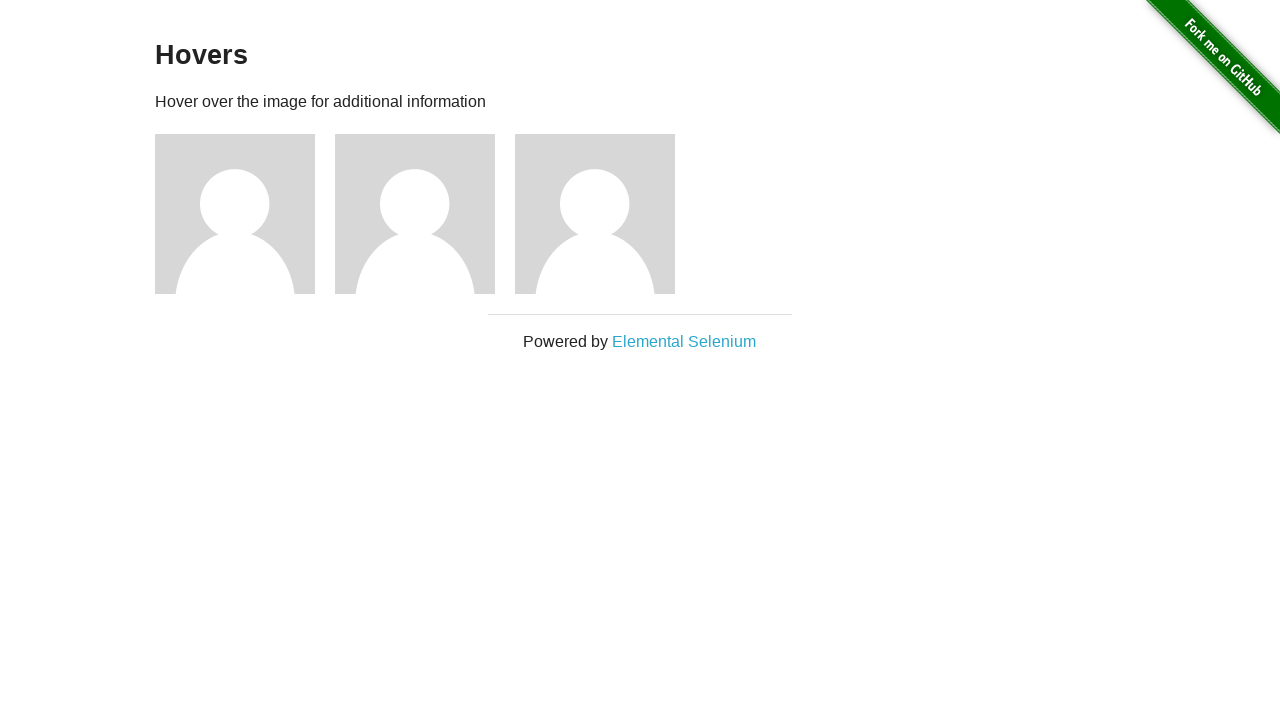

Located first avatar element
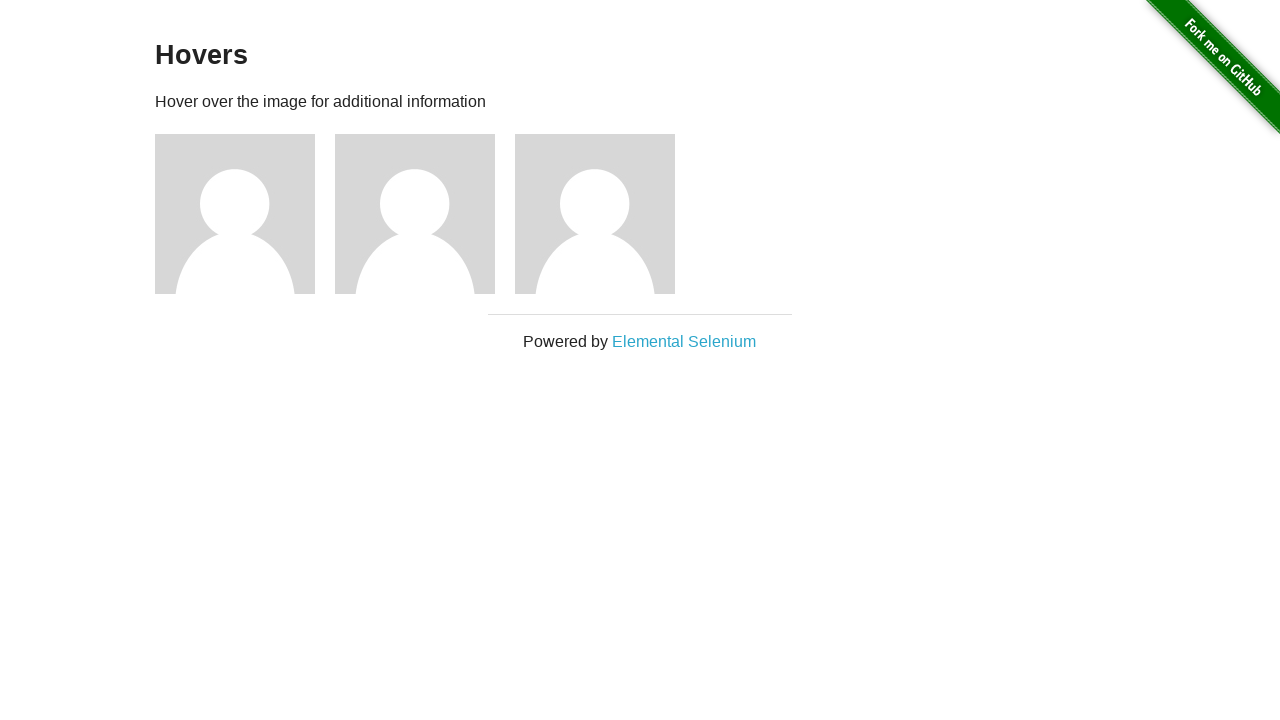

Hovered over first avatar at (245, 214) on .figure >> nth=0
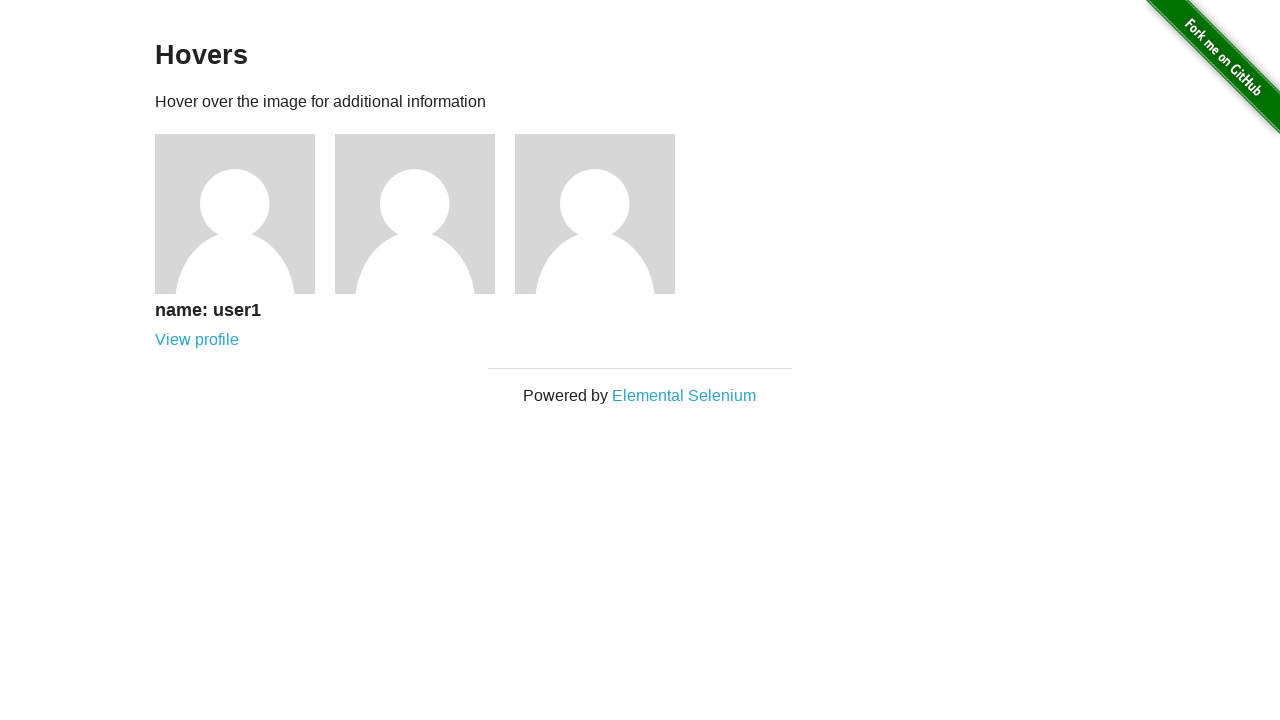

Located caption element
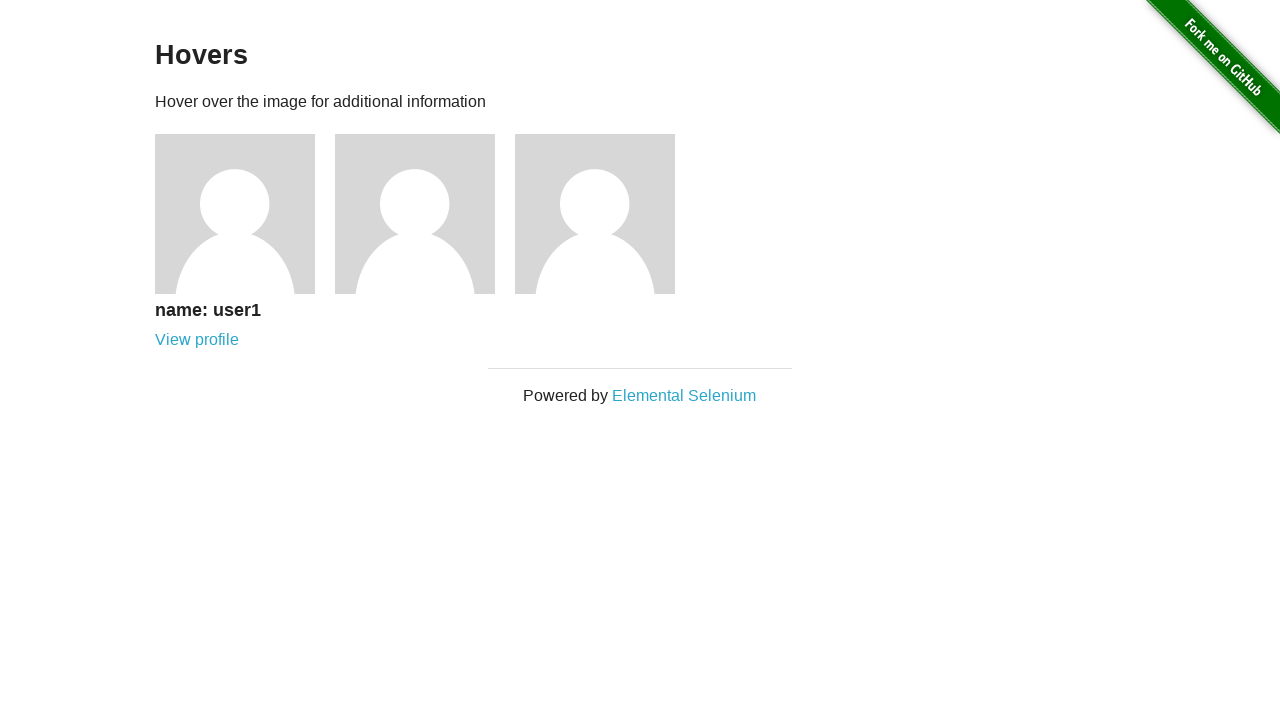

Caption became visible after hover
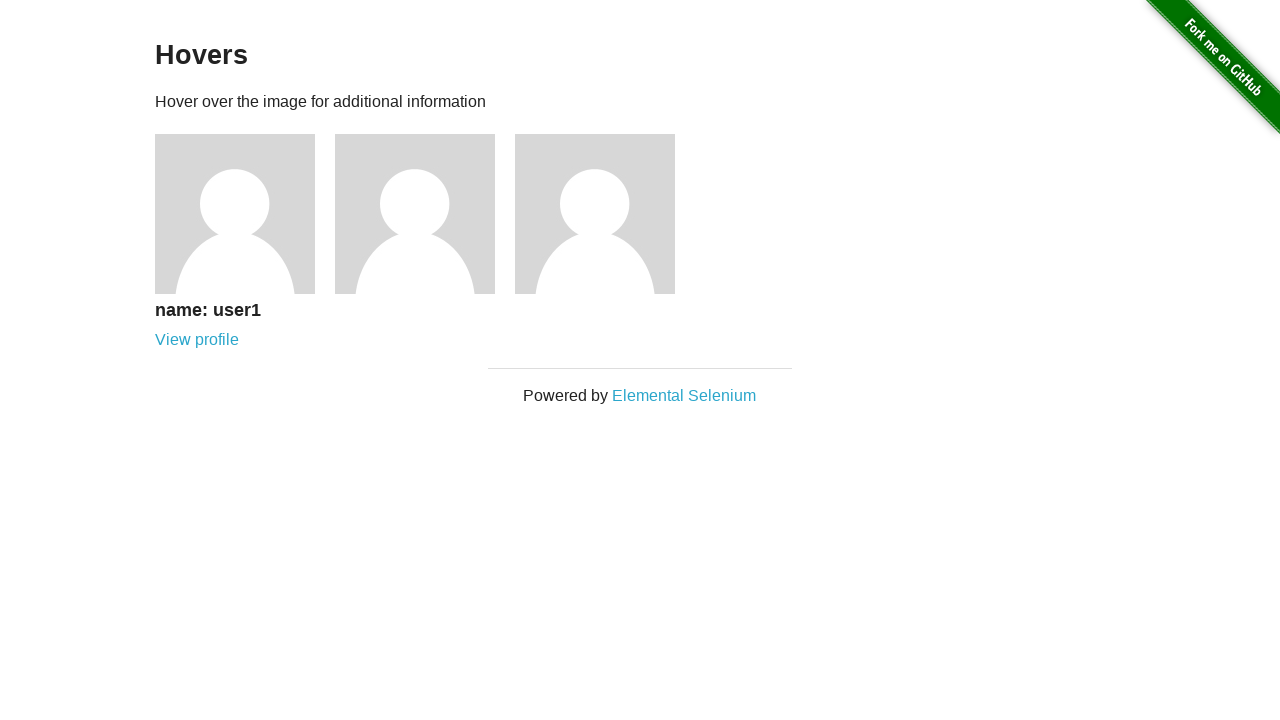

Verified that caption is visible
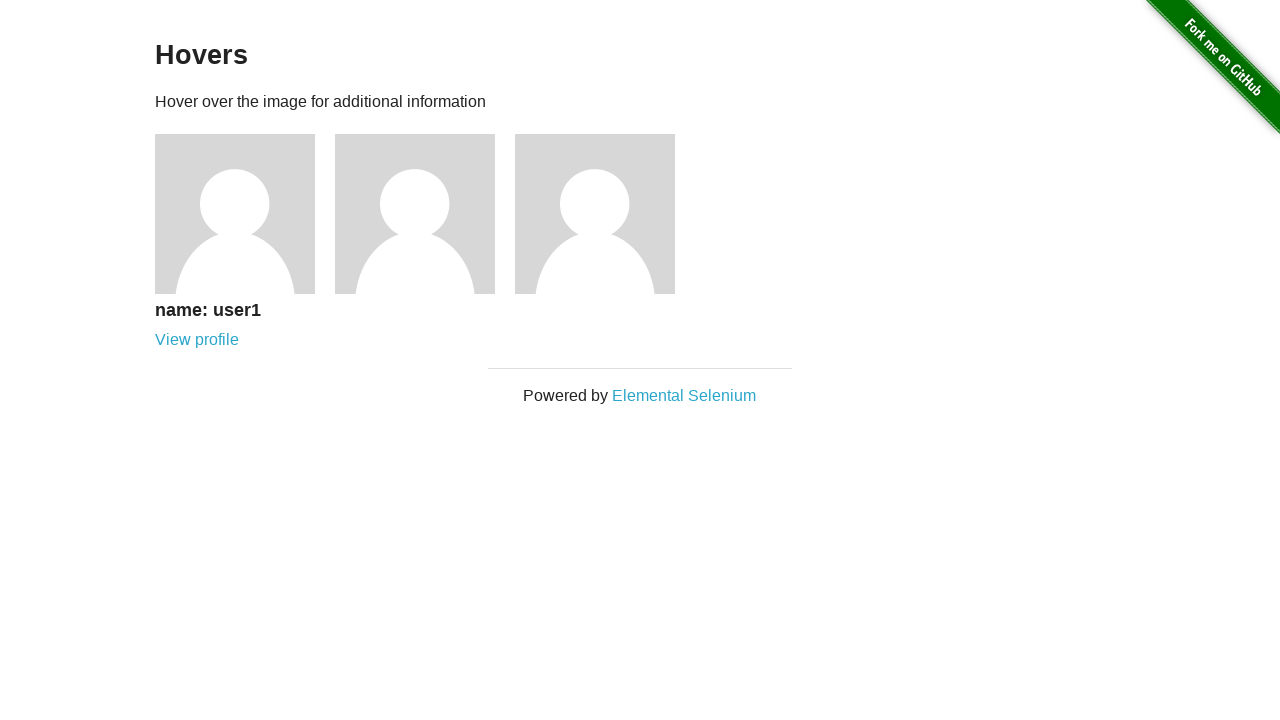

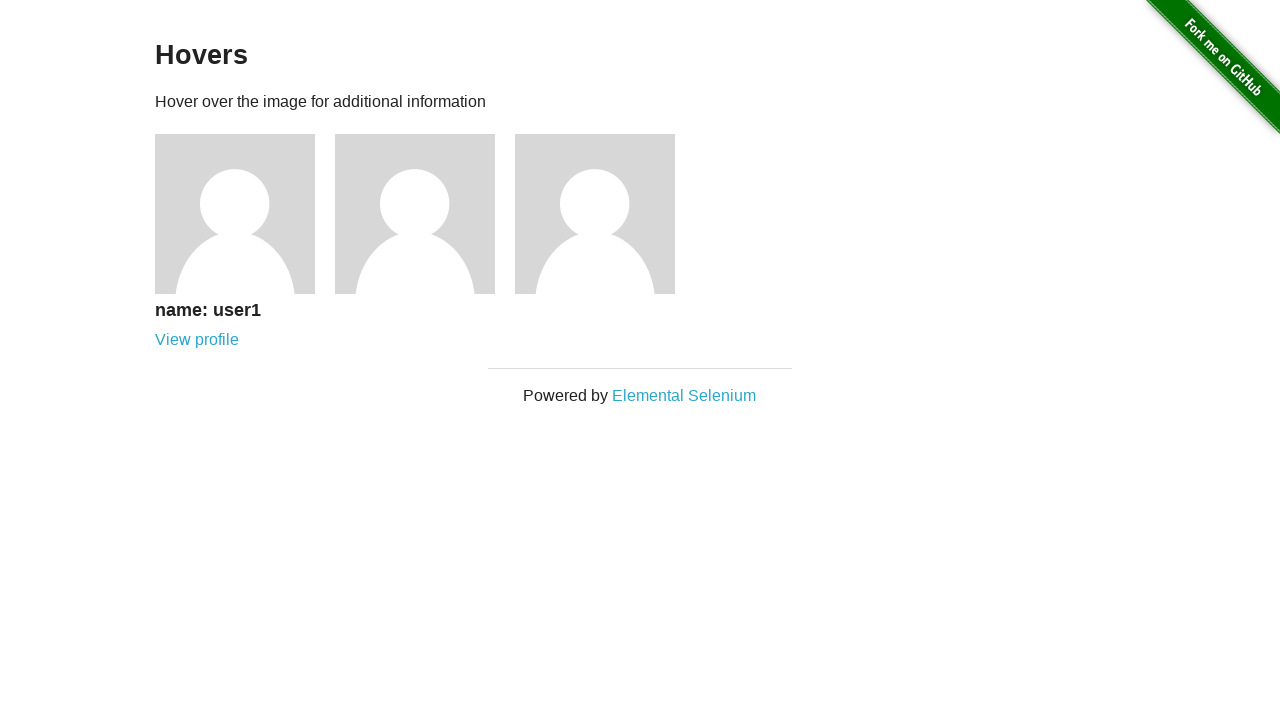